Tests navigation through Audible's bestsellers page by locating the pagination controls, clicking through to the next page, and verifying that book listings load on each page.

Starting URL: https://www.audible.com/adblbestsellers?ref_pageloadid=not_applicable&pf_rd_p=bb0efe44-14ef-41cc-91b0-c1b40e66ffe2&pf_rd_r=VREK12VSR80T5AYCEQEF&plink=WsS0pxxk43B4hWXF&pageLoadId=4vbmwiQcy4XOY7Ec&creativeId=7ba42fdf-1145-4990-b754-d2de428ba482&ref=a_search_t1_navTop_pl0cg1c0r0

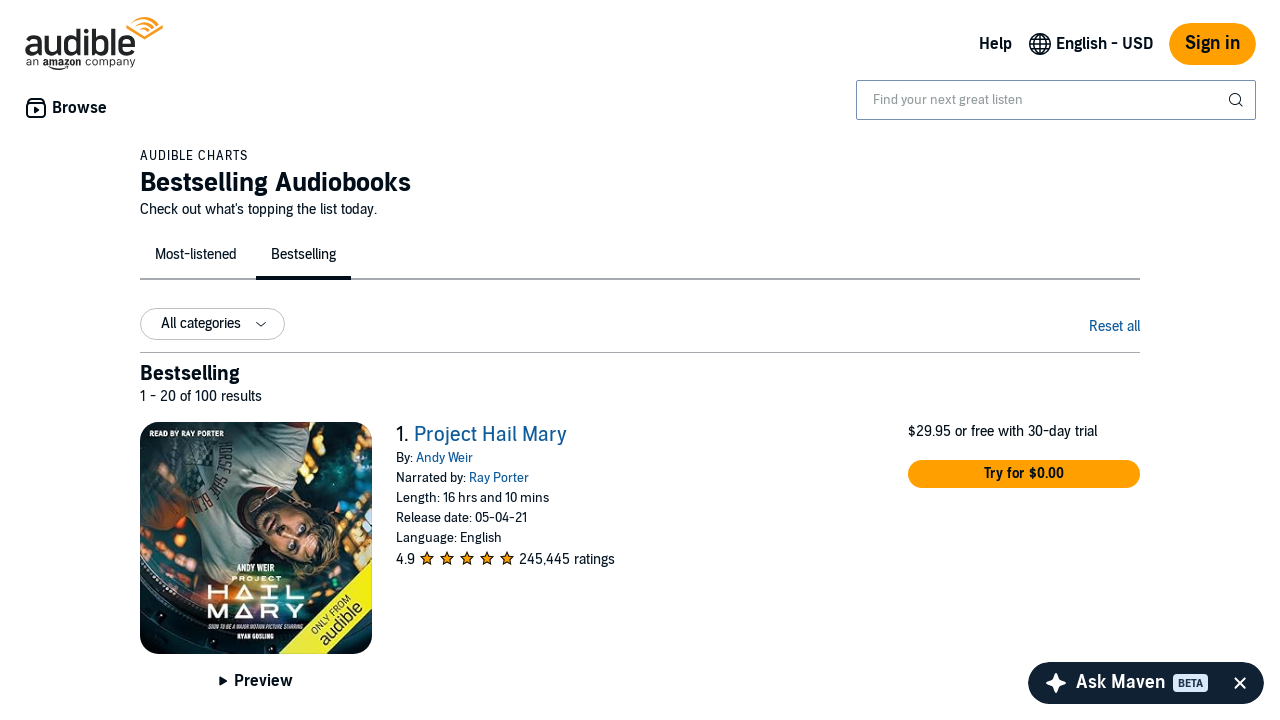

Waited for product container to load on Audible bestsellers page
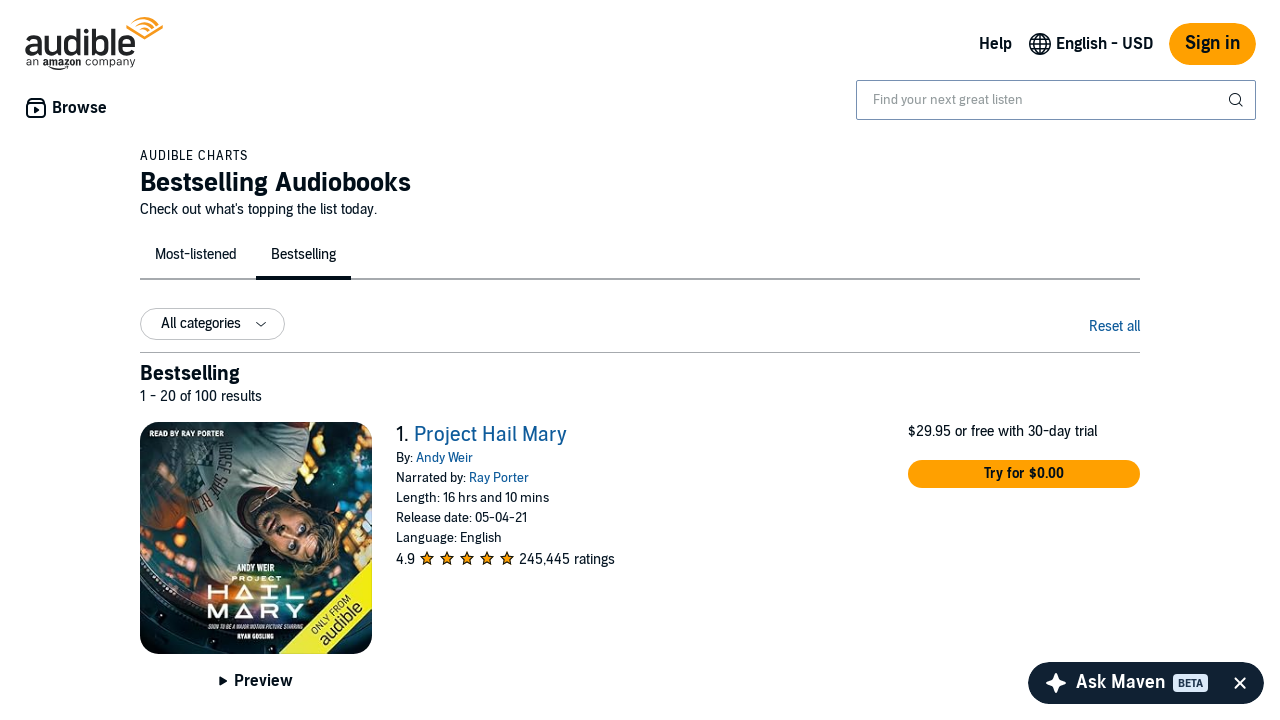

Verified book listings are present on the page
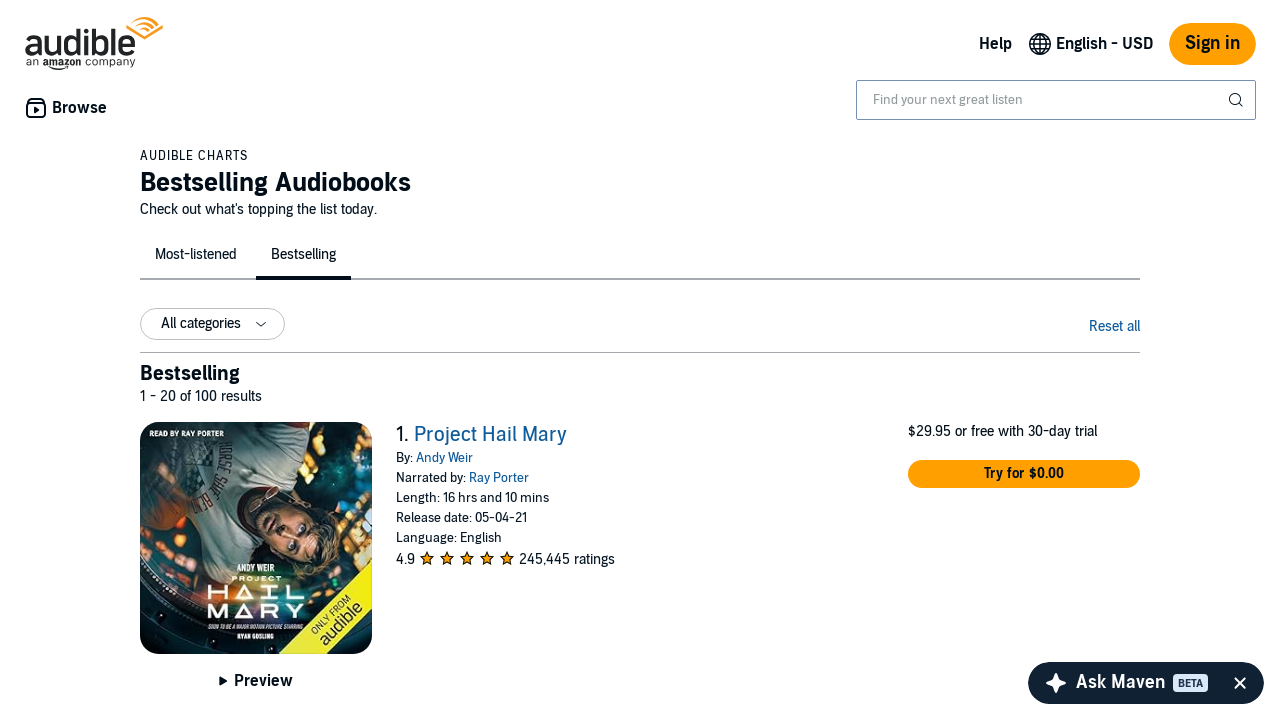

Located pagination controls
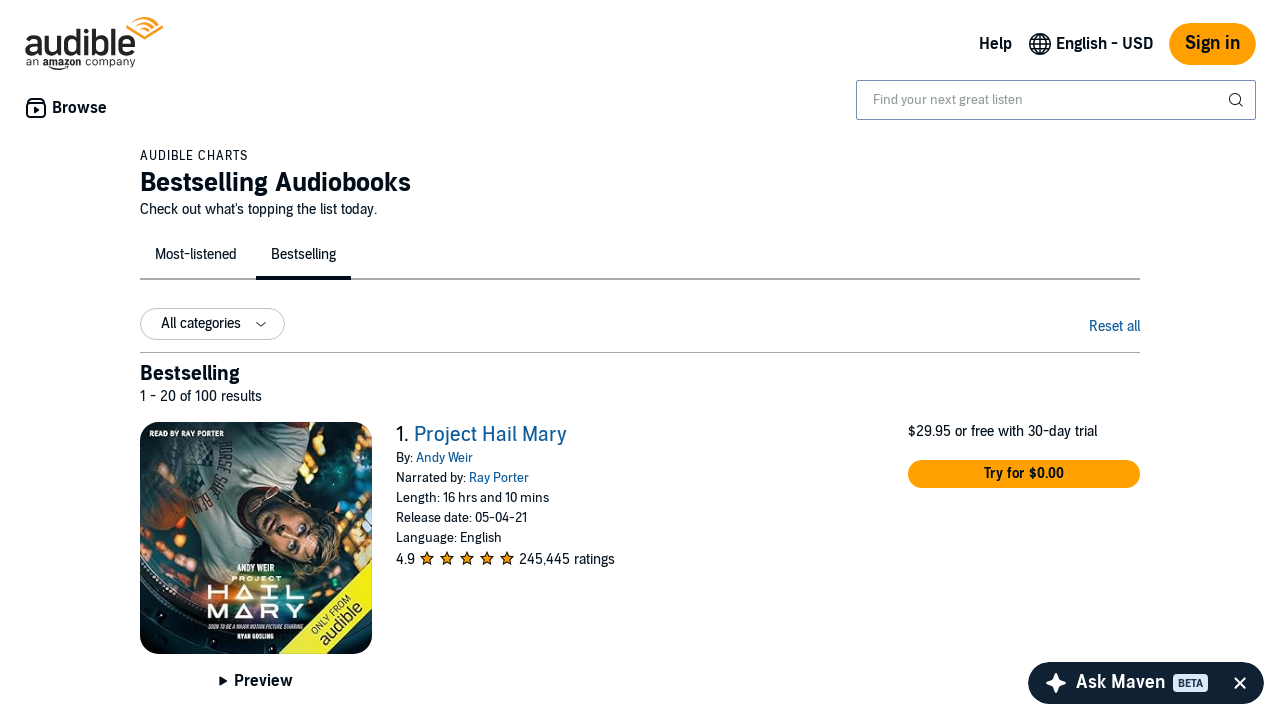

Clicked next page button to navigate to page 2 at (1124, 536) on span.nextButton
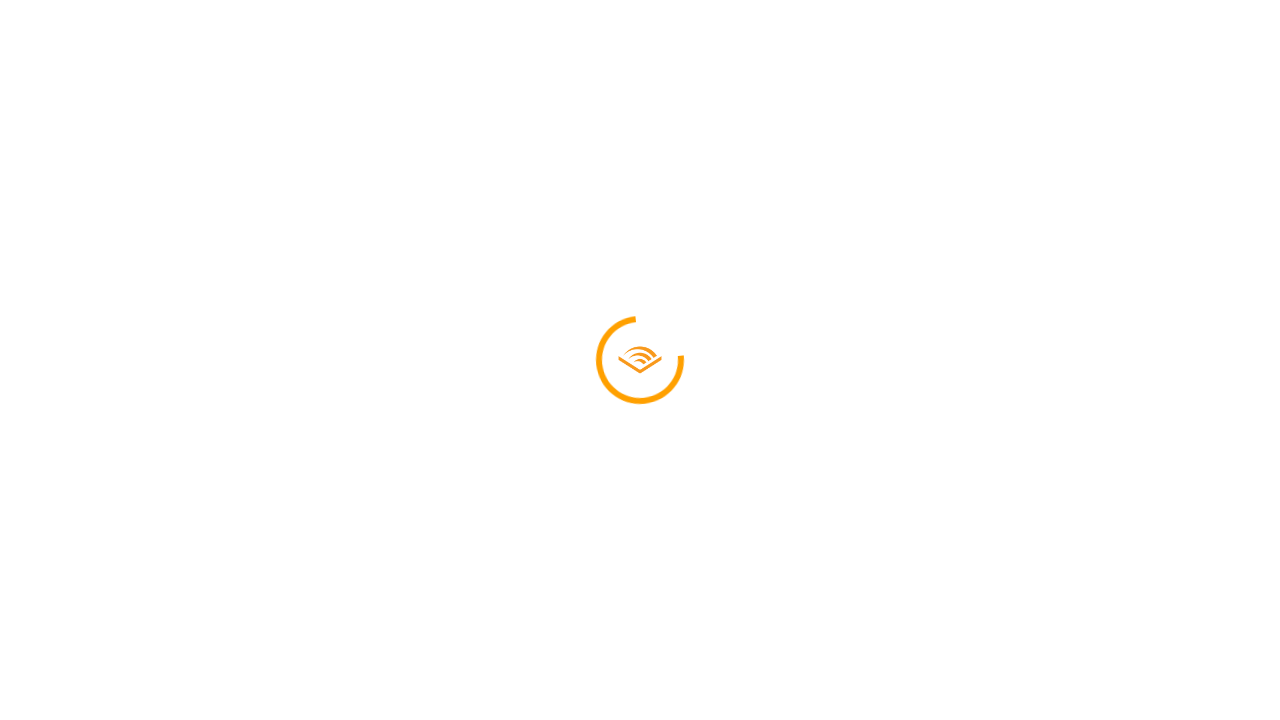

Waited for page 2 content to load
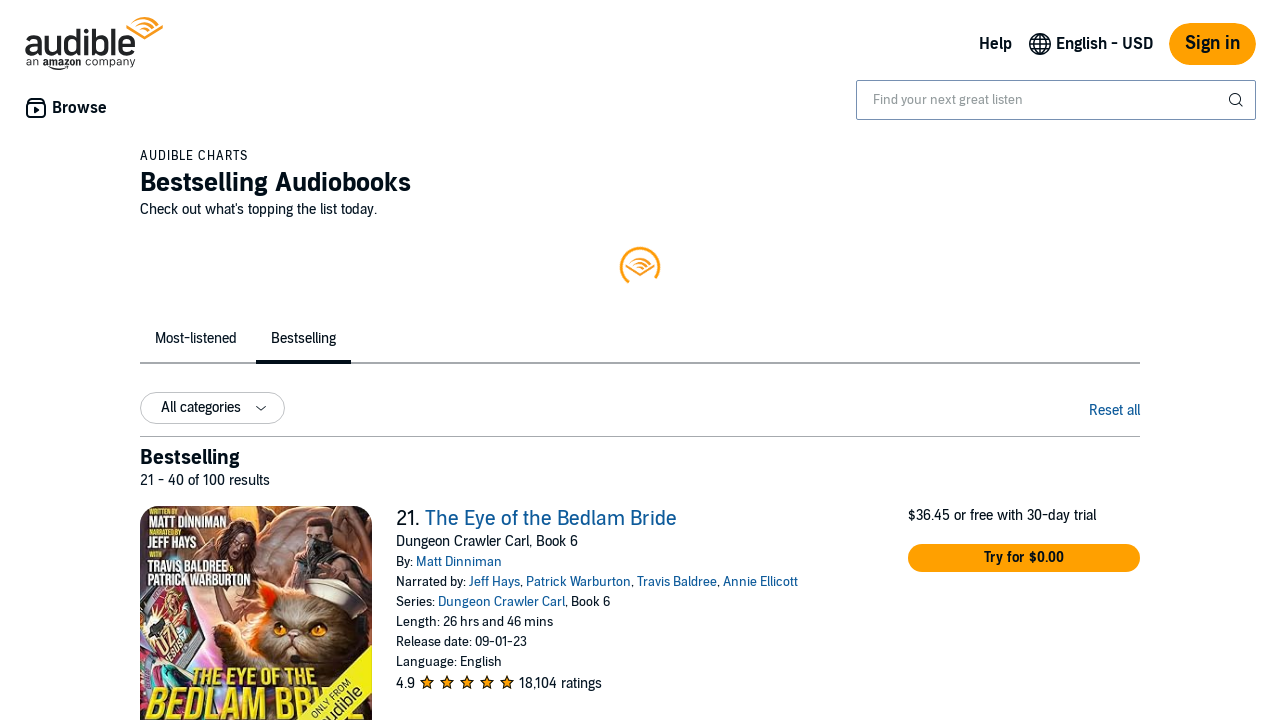

Verified book listings are loaded on page 2
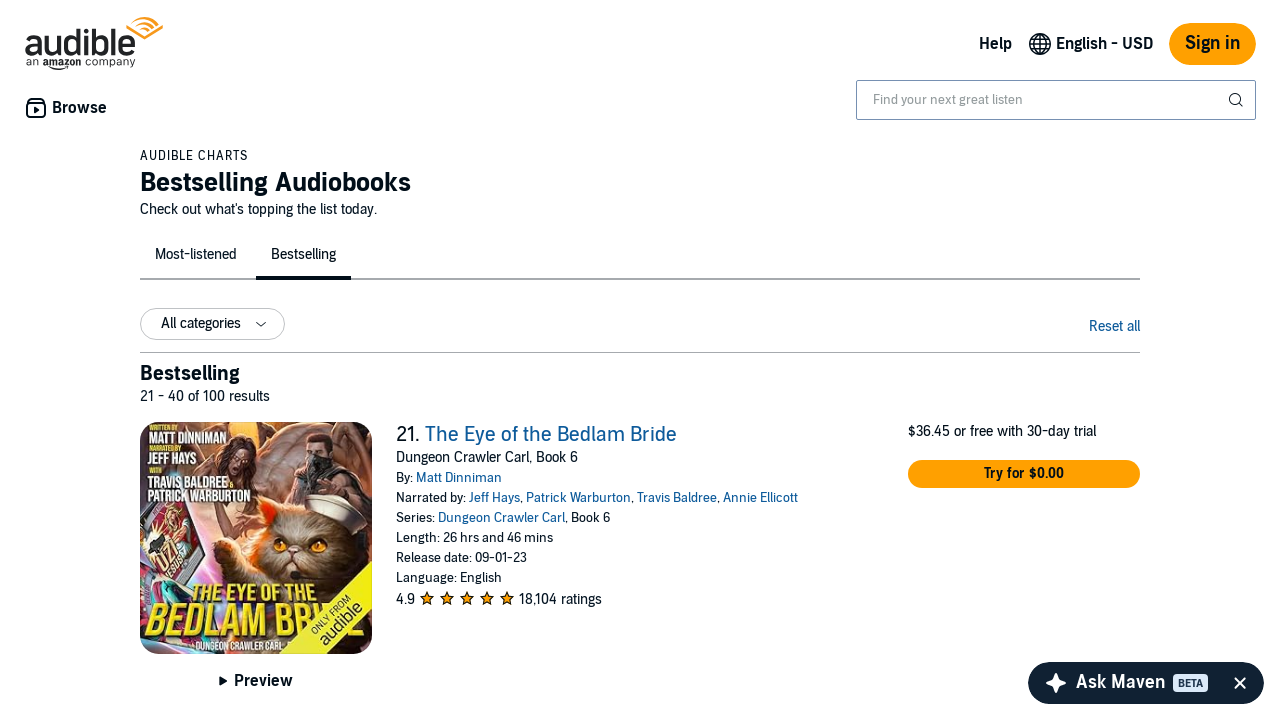

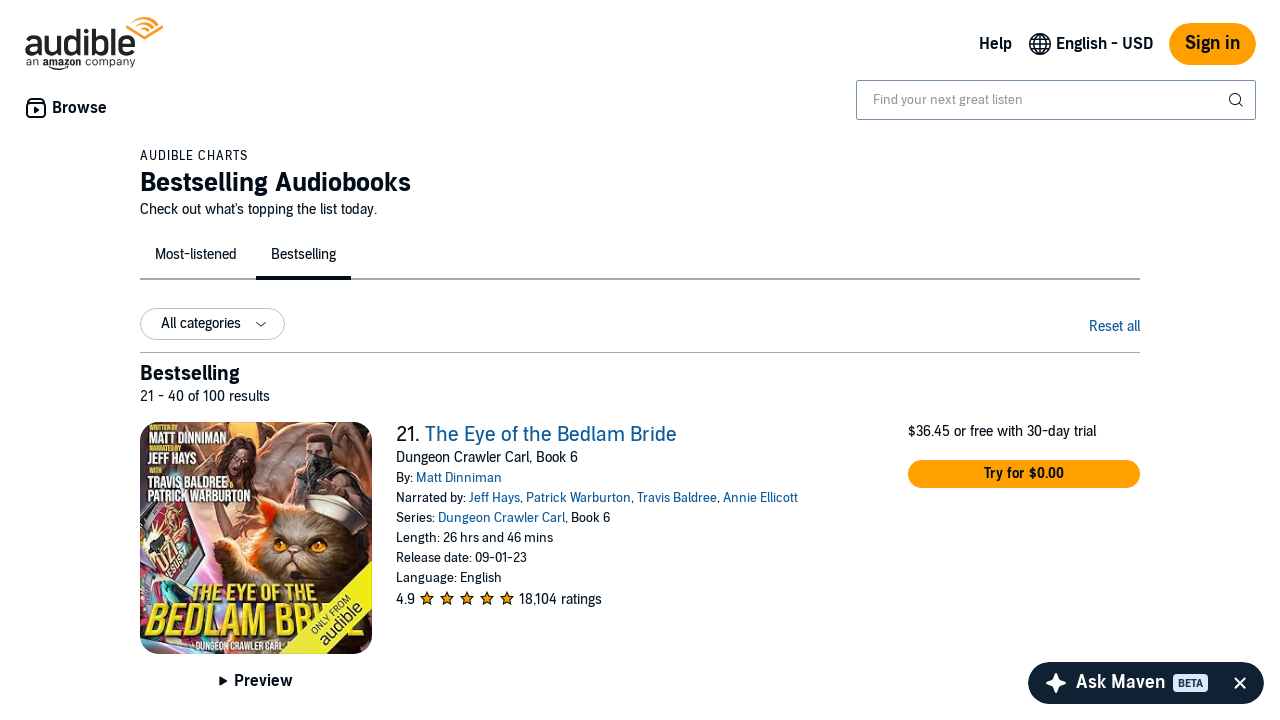